Tests navigation on the Selenium website by clicking on links using partial link text matching - first clicking a link containing "Down" (Downloads) and then a link containing "Doc" (Documentation).

Starting URL: https://www.selenium.dev/

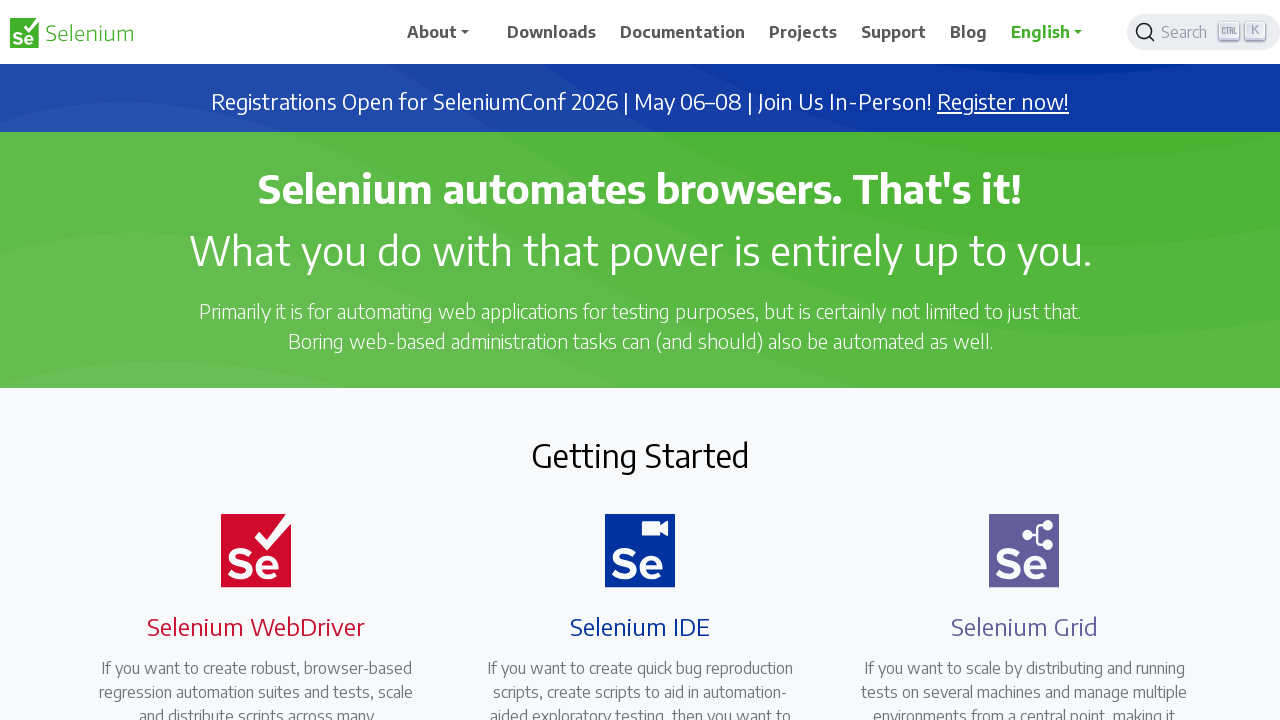

Clicked link containing 'Down' (Downloads) at (552, 32) on a:has-text('Down')
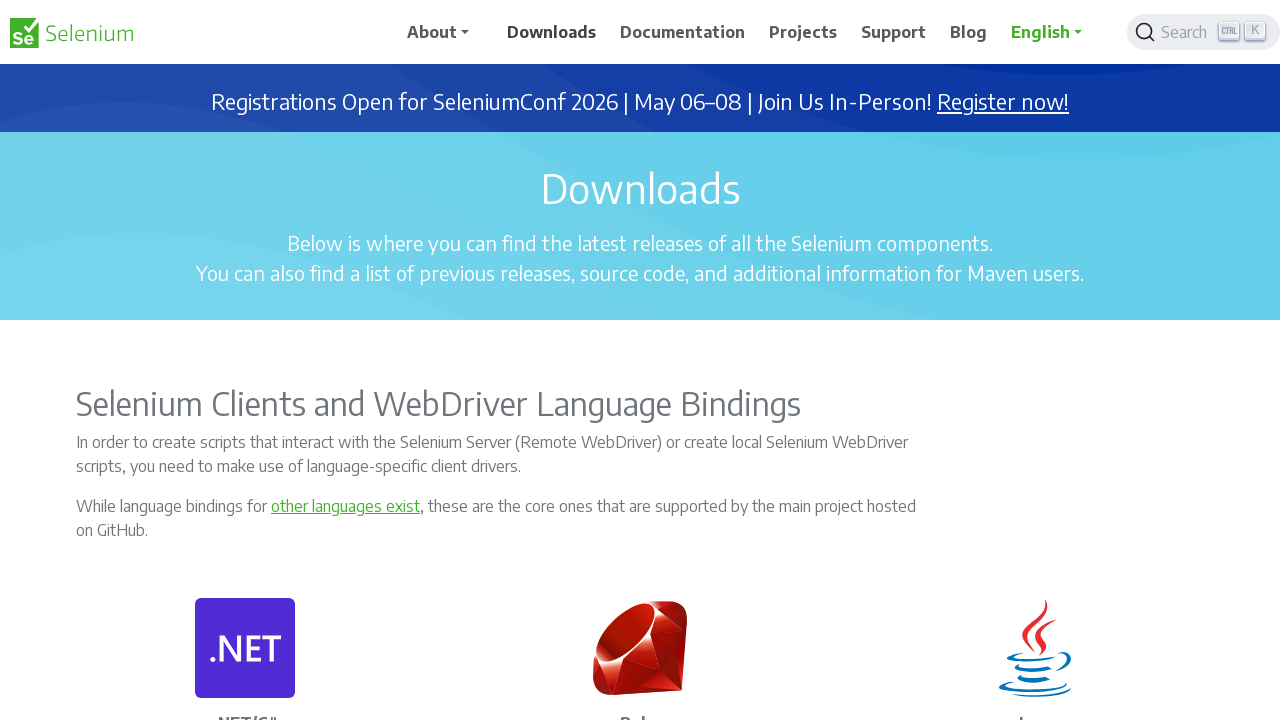

Clicked link containing 'Doc' (Documentation) at (683, 32) on a:has-text('Doc')
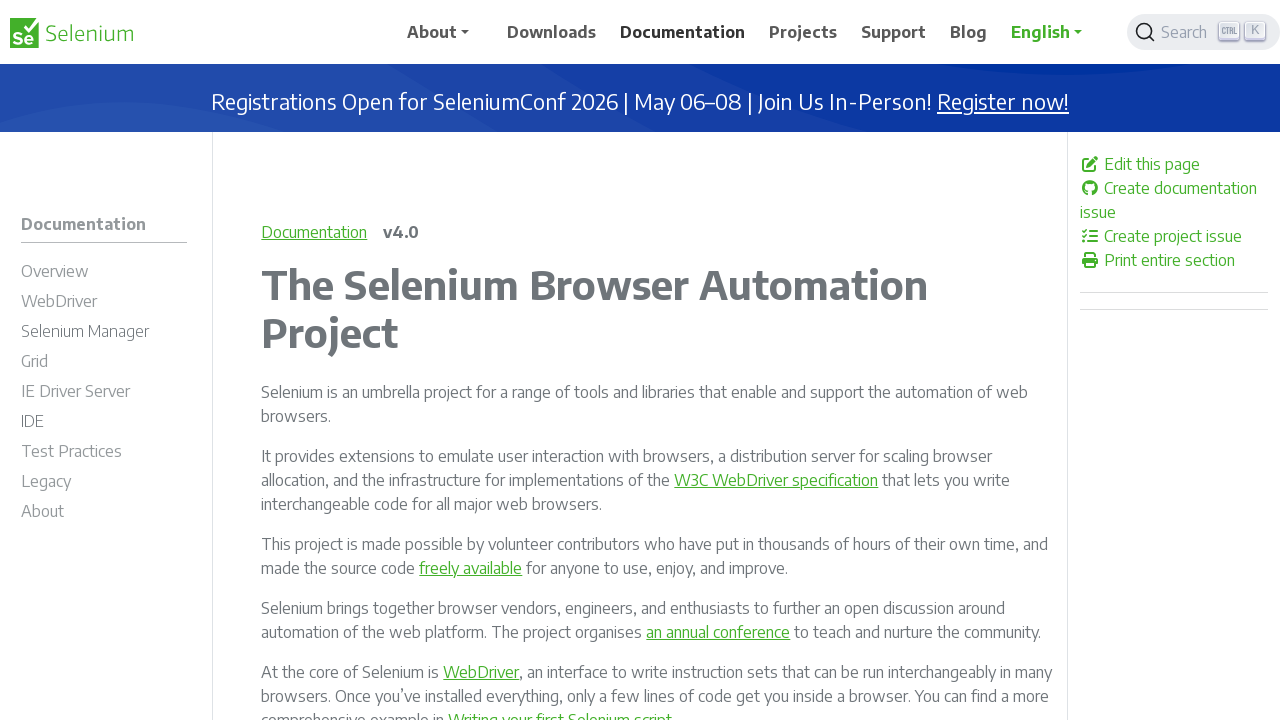

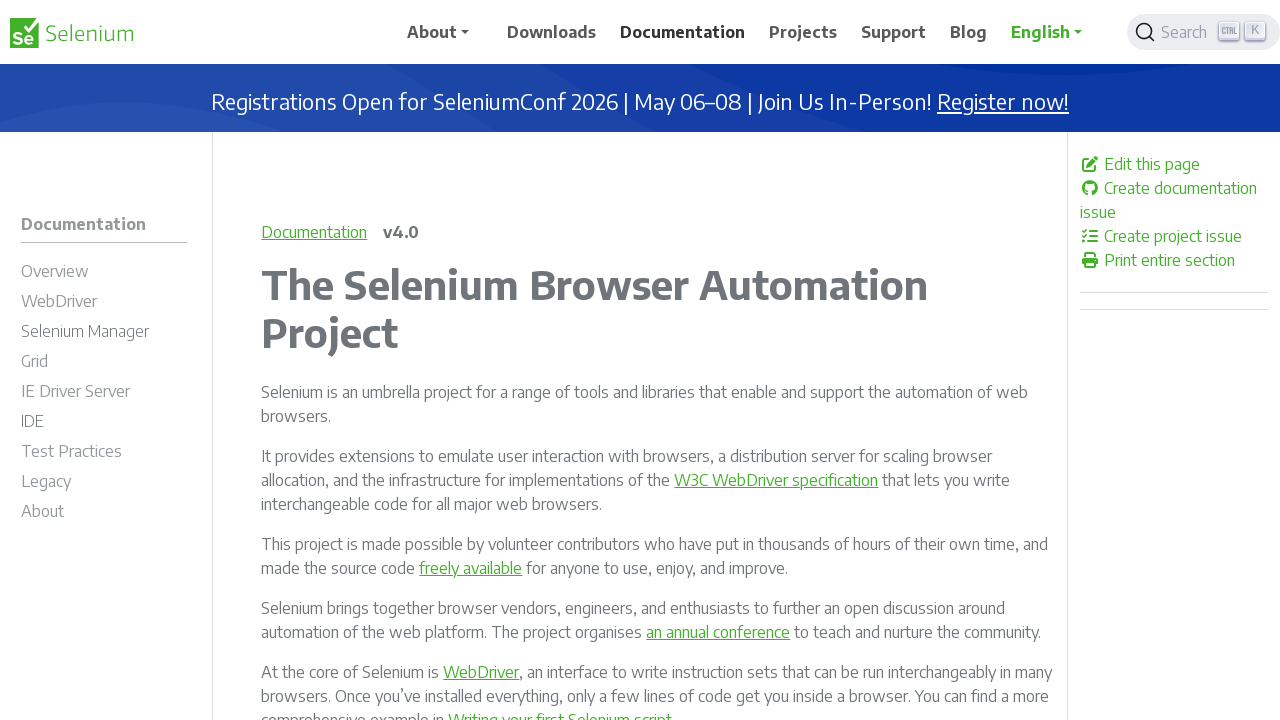